Tests YouTube search functionality by entering a search query into the search box

Starting URL: https://youtube.com

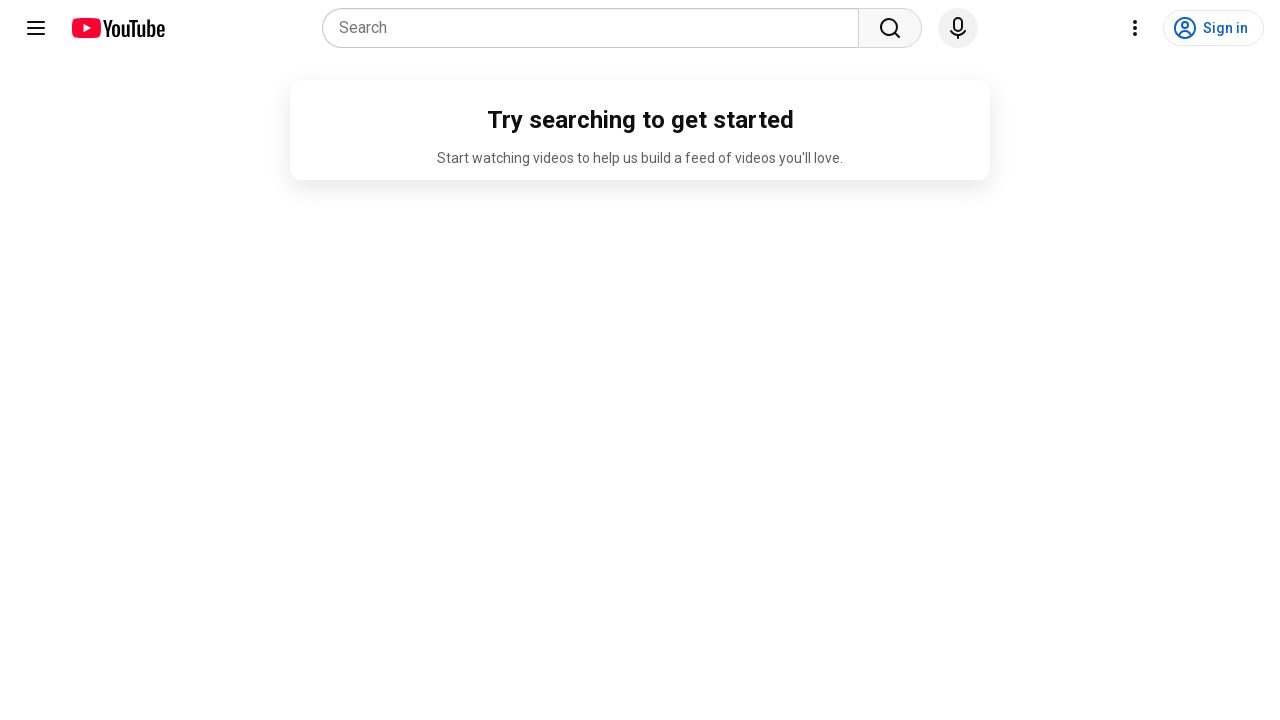

Filled YouTube search box with 'ferdi tayfur' on input[name='search_query']
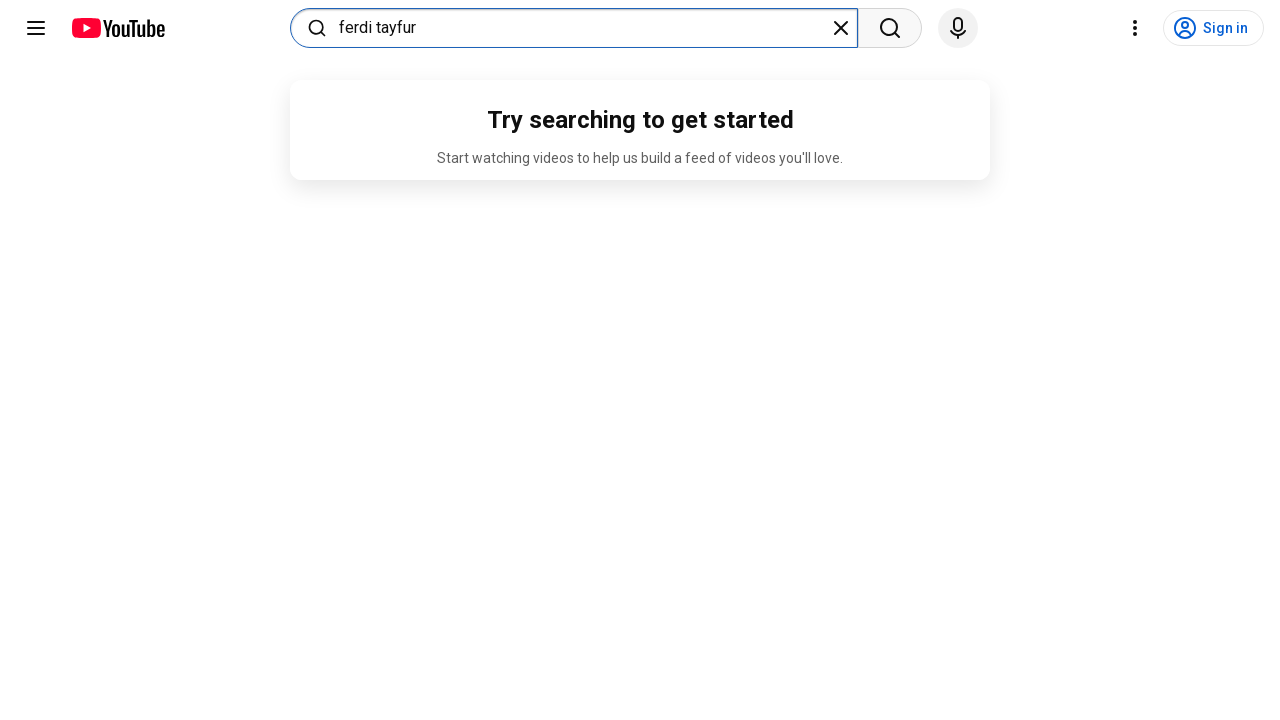

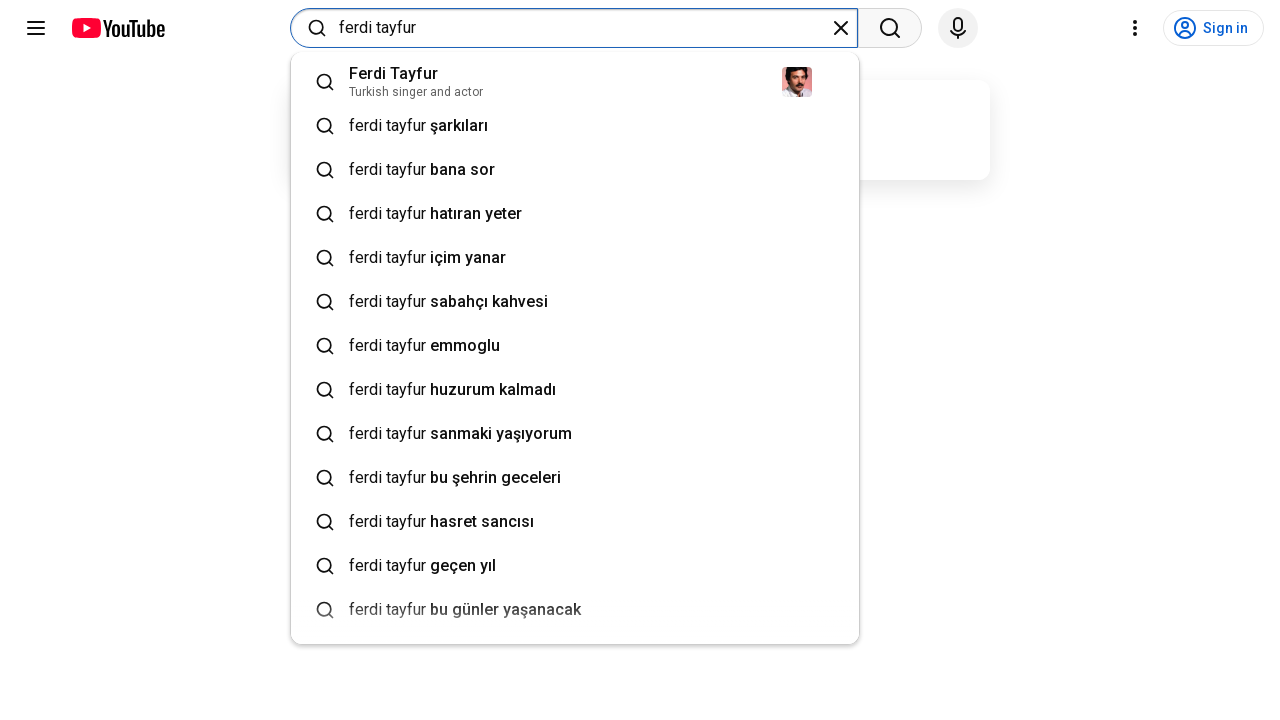